Verifies that the "Log In" button on the NextBaseCRM login page displays the correct text value "Log In".

Starting URL: https://login1.nextbasecrm.com

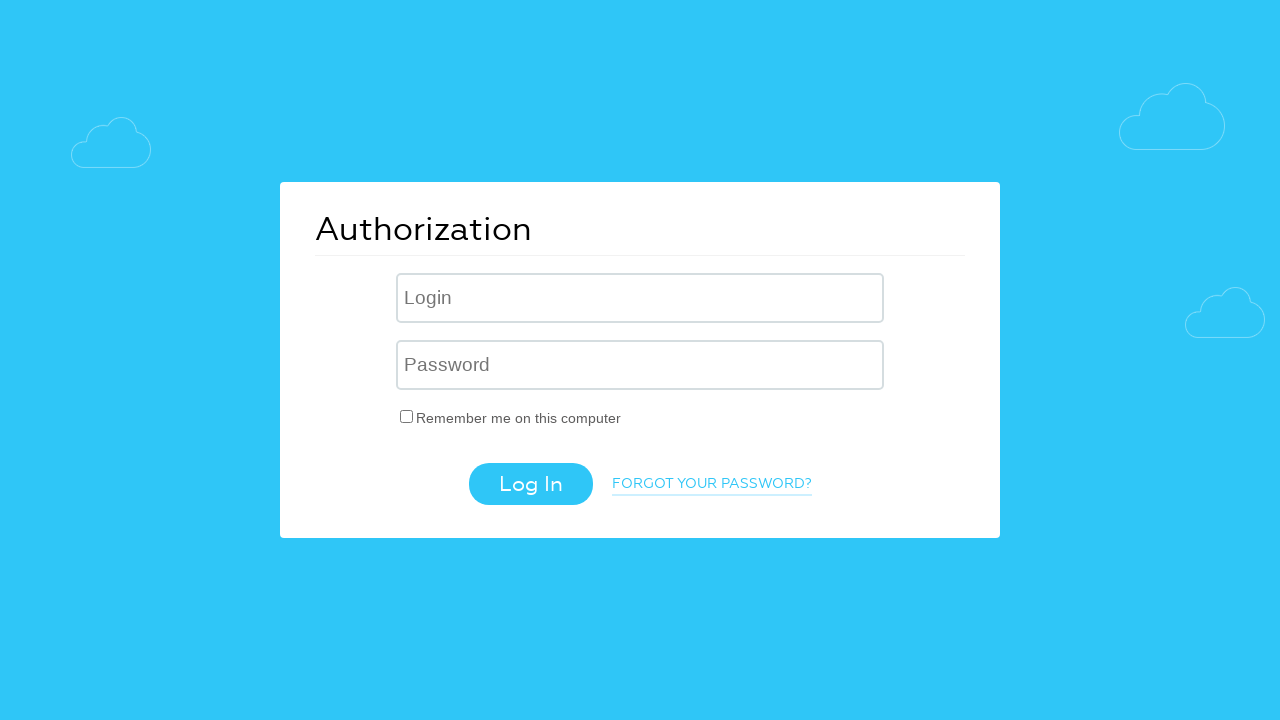

Located the 'Log In' button using CSS selector input[value='Log In']
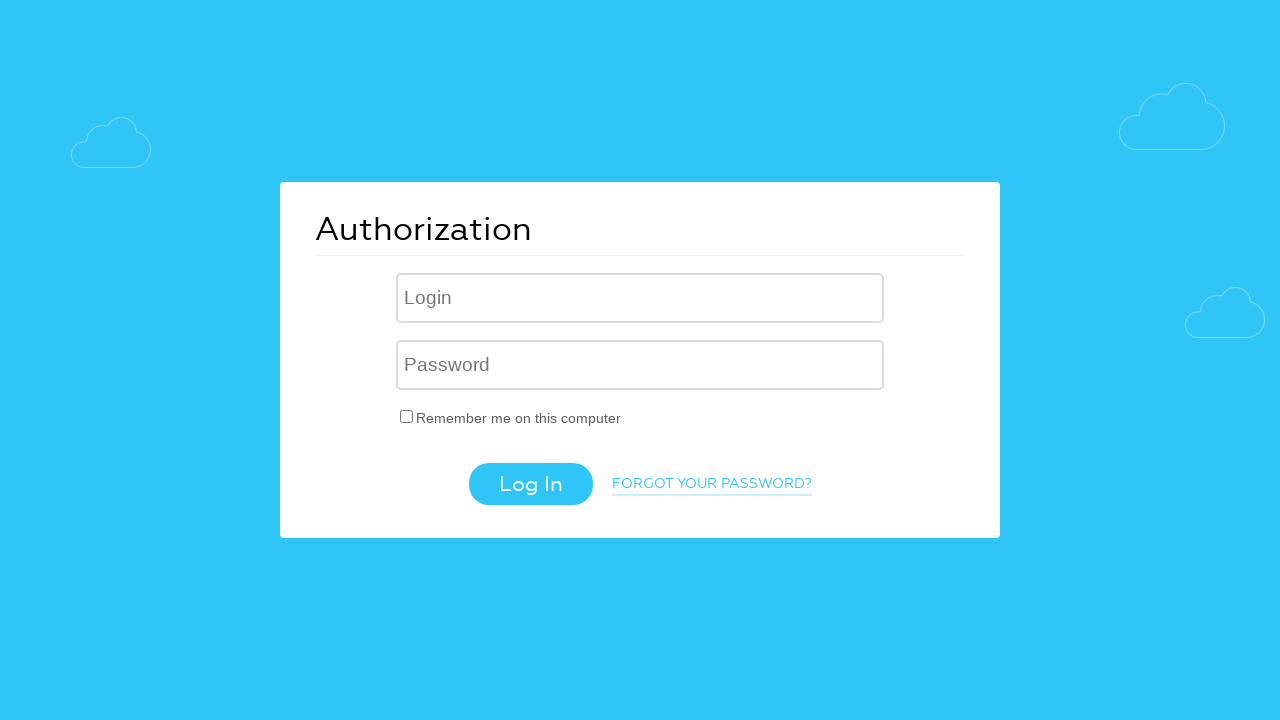

Waited for the 'Log In' button to become visible
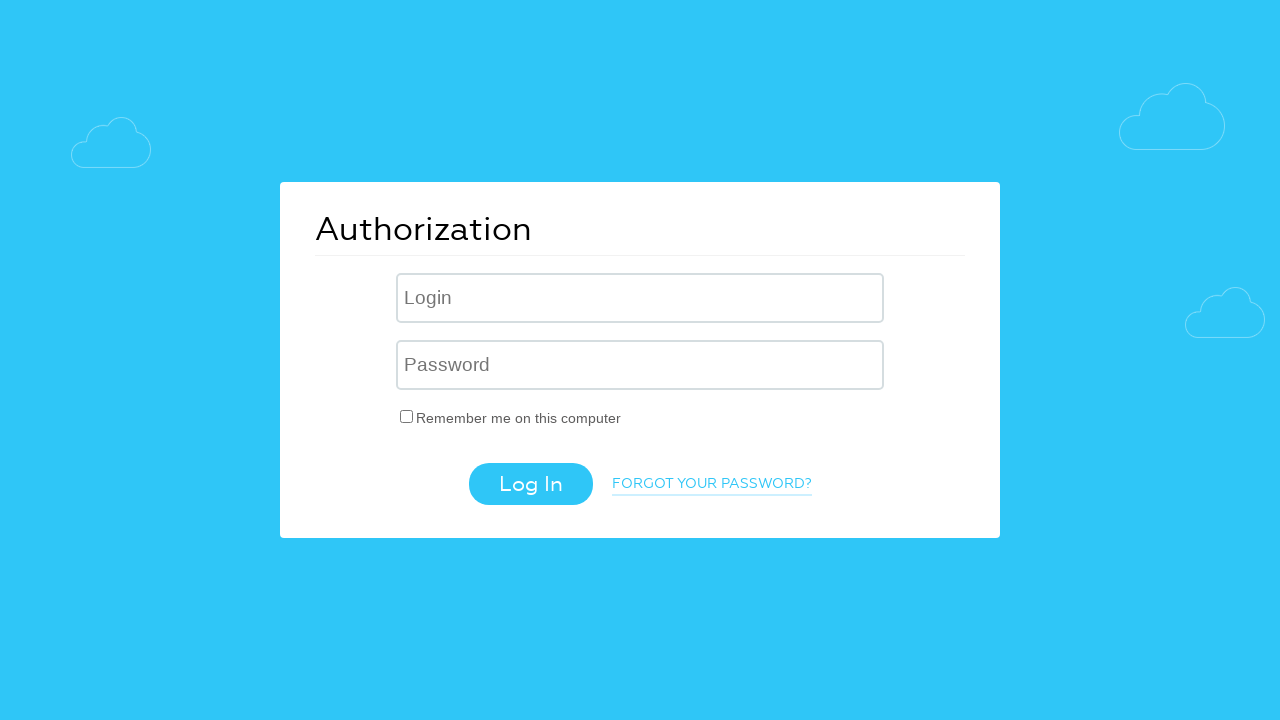

Retrieved the 'value' attribute from the 'Log In' button
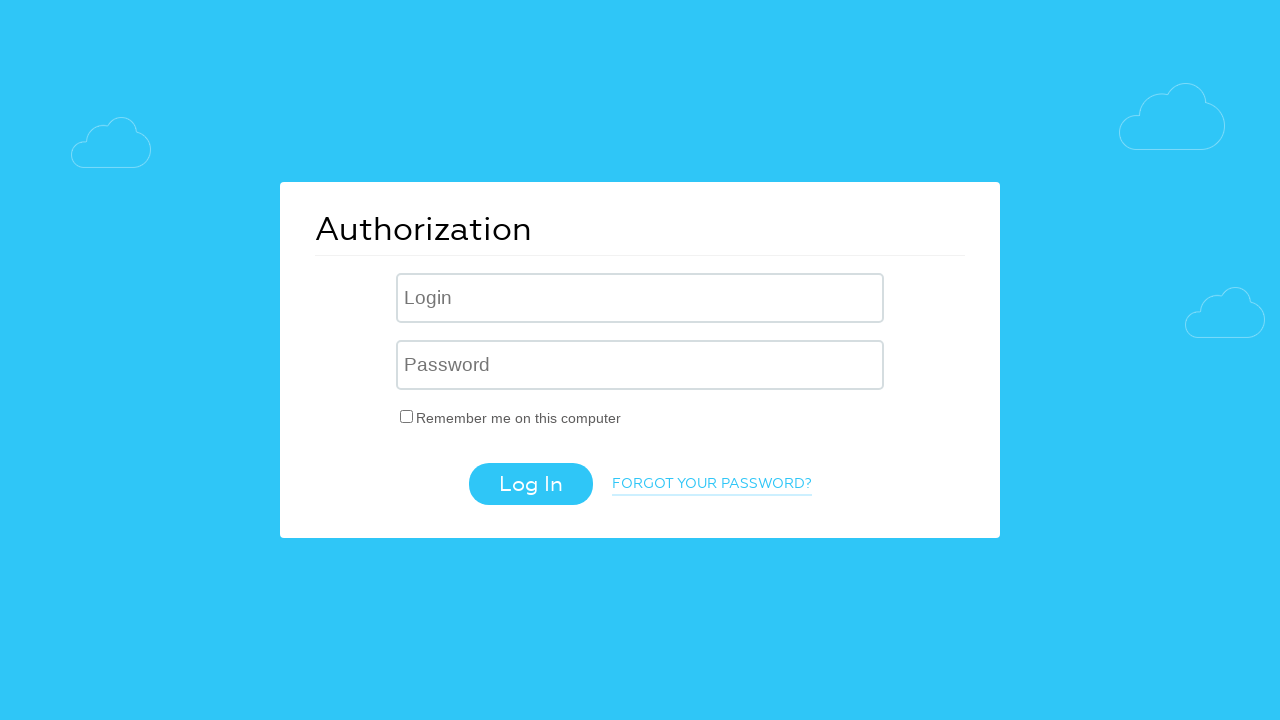

Verified button text matches expected value: 'Log In'
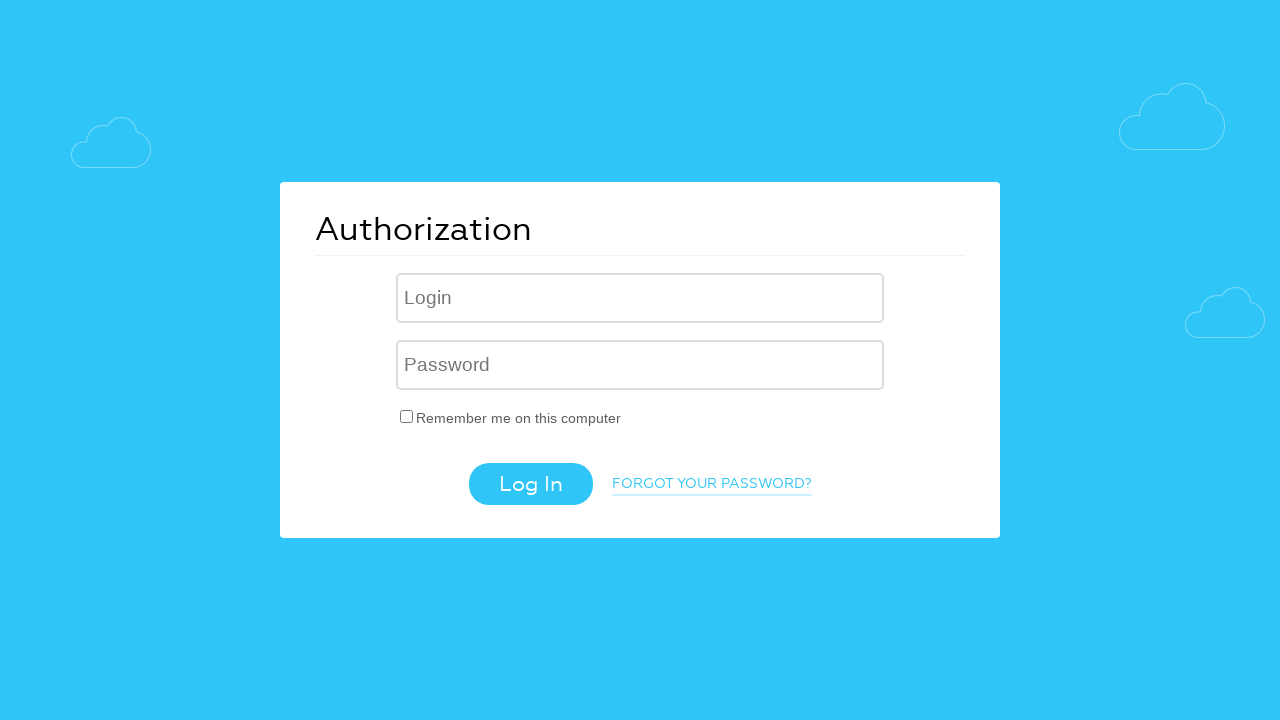

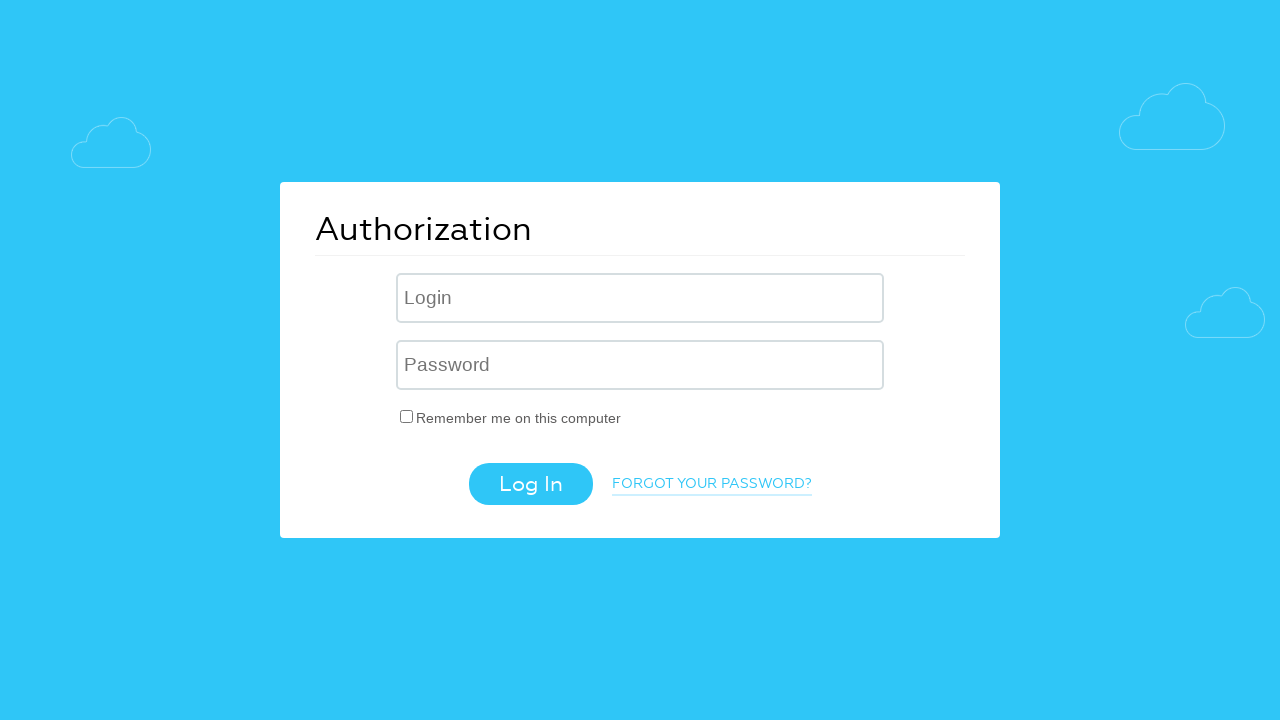